Navigates to OrangeHRM demo page and verifies that link elements are present on the page

Starting URL: https://opensource-demo.orangehrmlive.com/

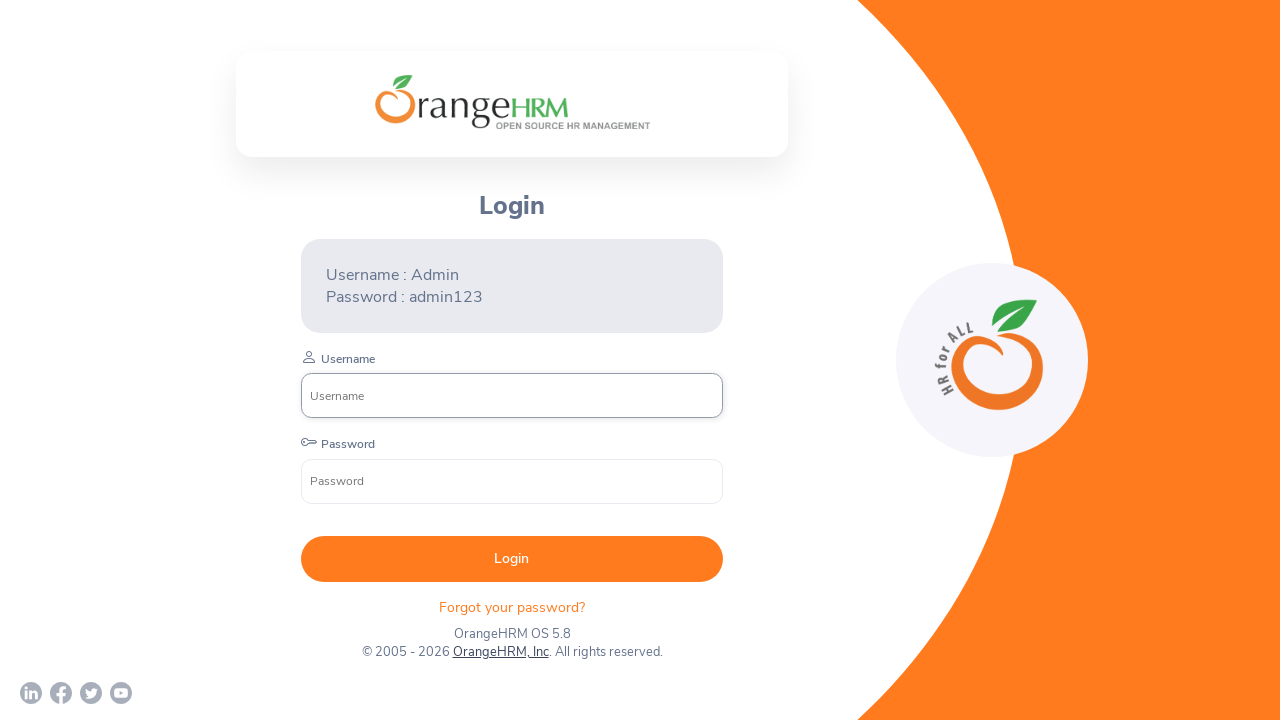

Waited for link elements to load on OrangeHRM demo page
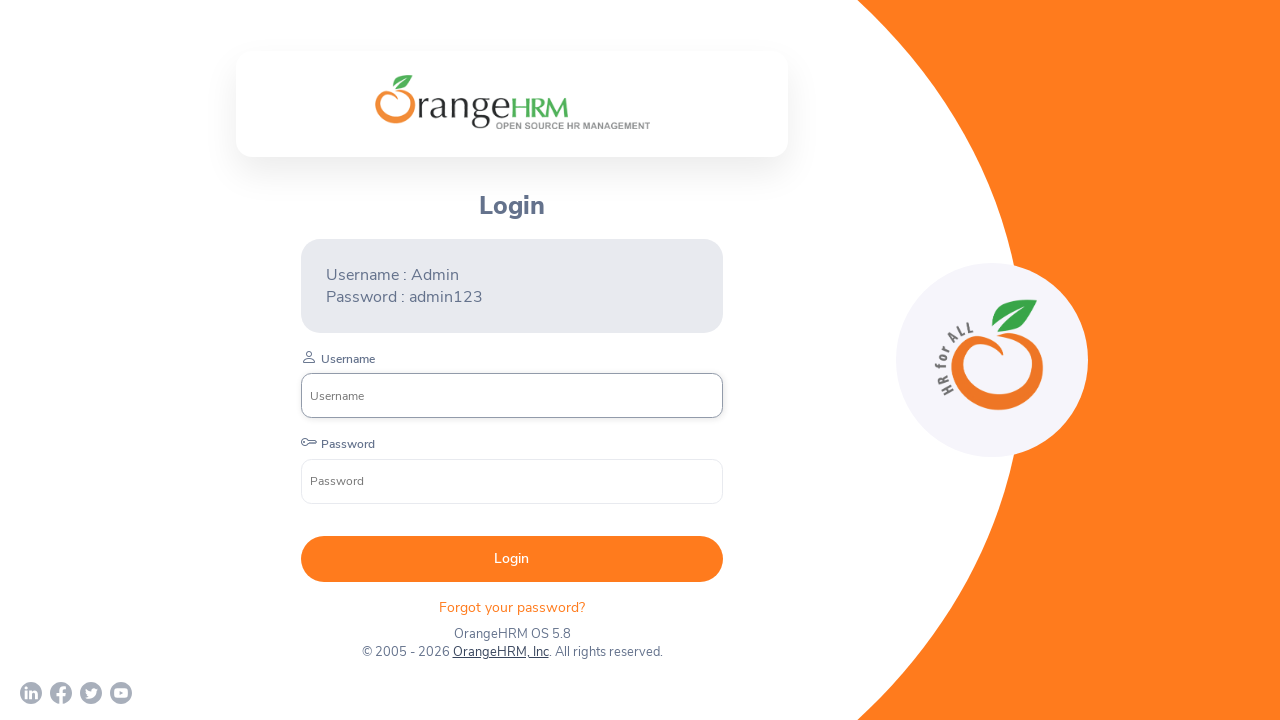

Located first link element on the page
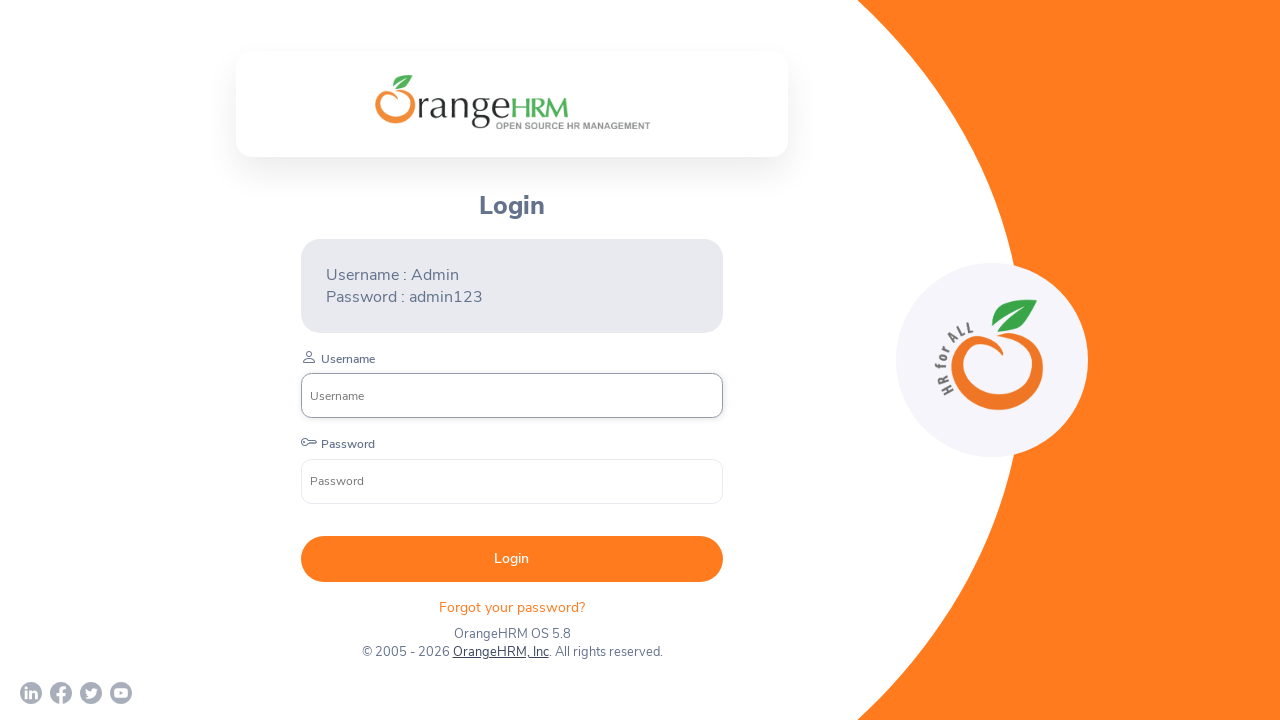

Verified that link element is visible
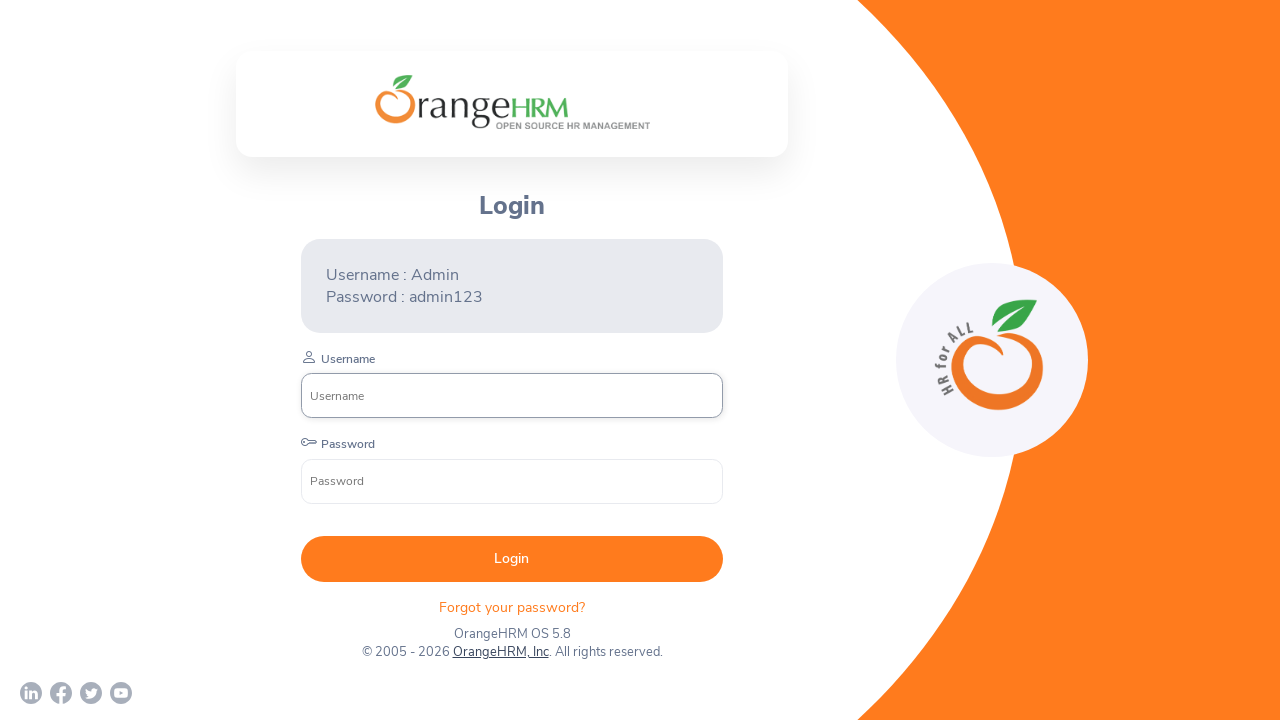

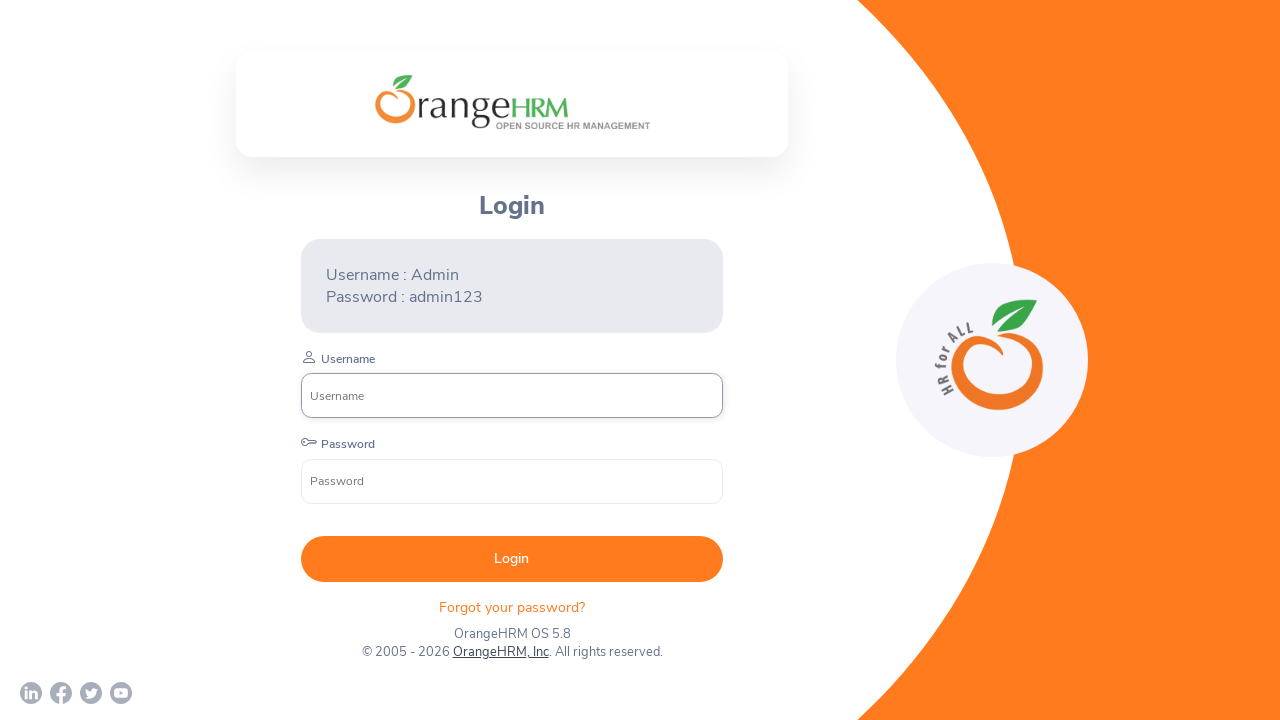